Navigates to the-internet.herokuapp.com and clicks on the last link on the page, demonstrating basic navigation and click functionality

Starting URL: http://the-internet.herokuapp.com

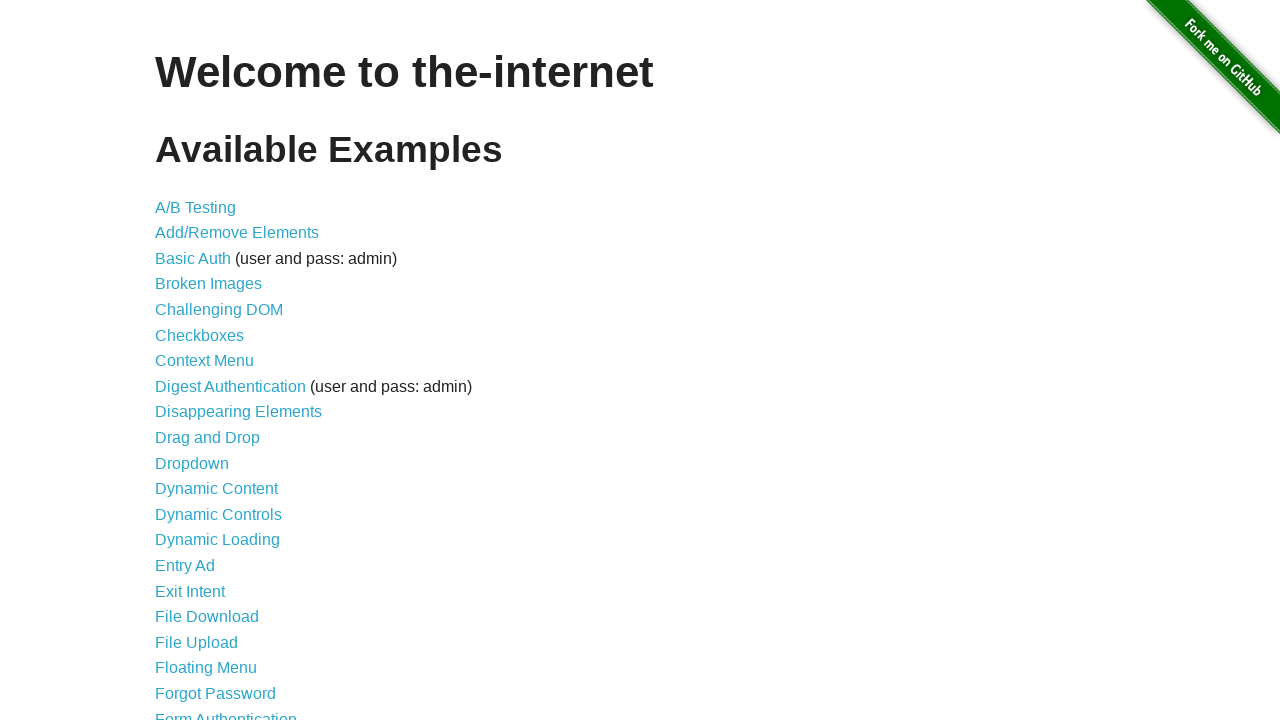

Navigated to the-internet.herokuapp.com
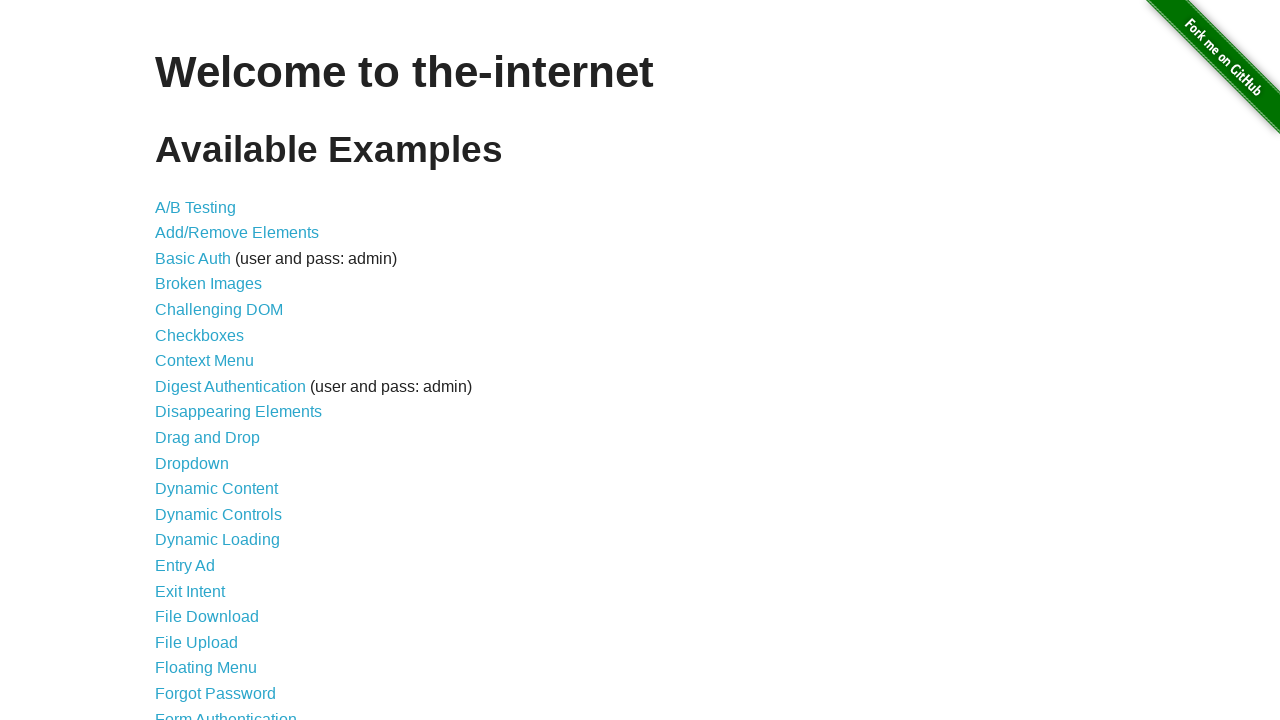

Found all links on the page
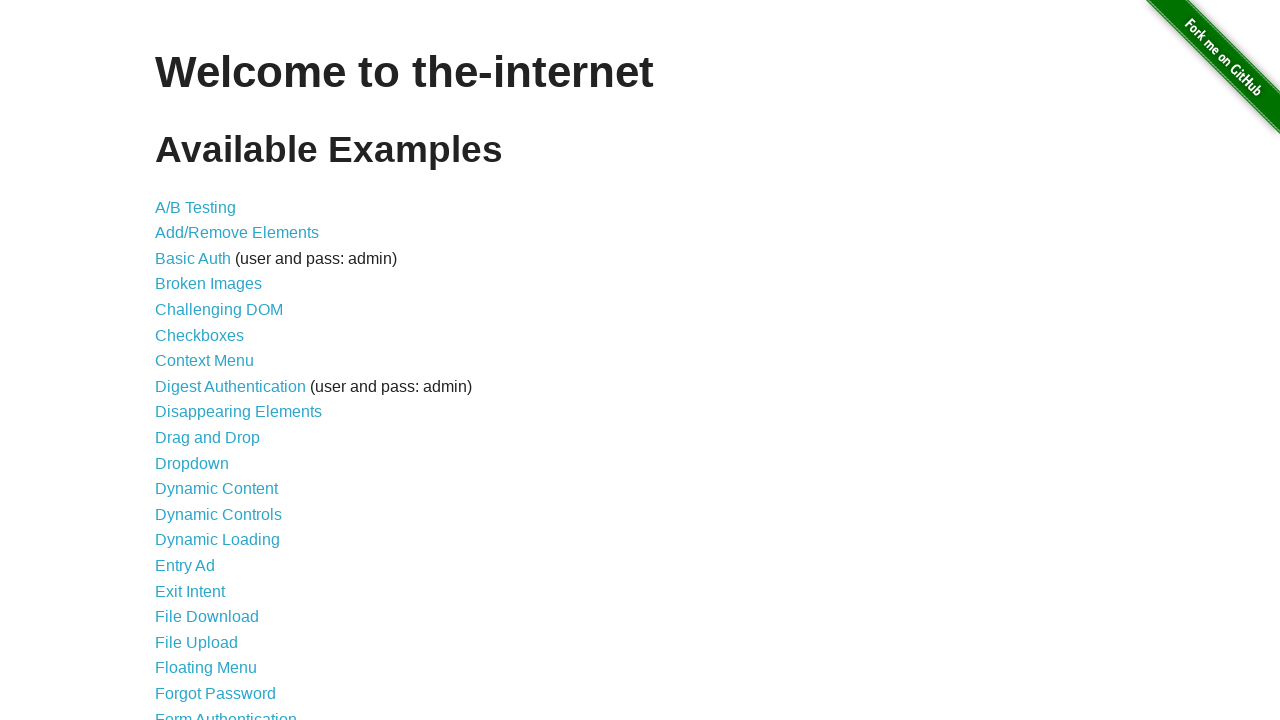

Clicked the last link on the page at (684, 711) on a >> nth=45
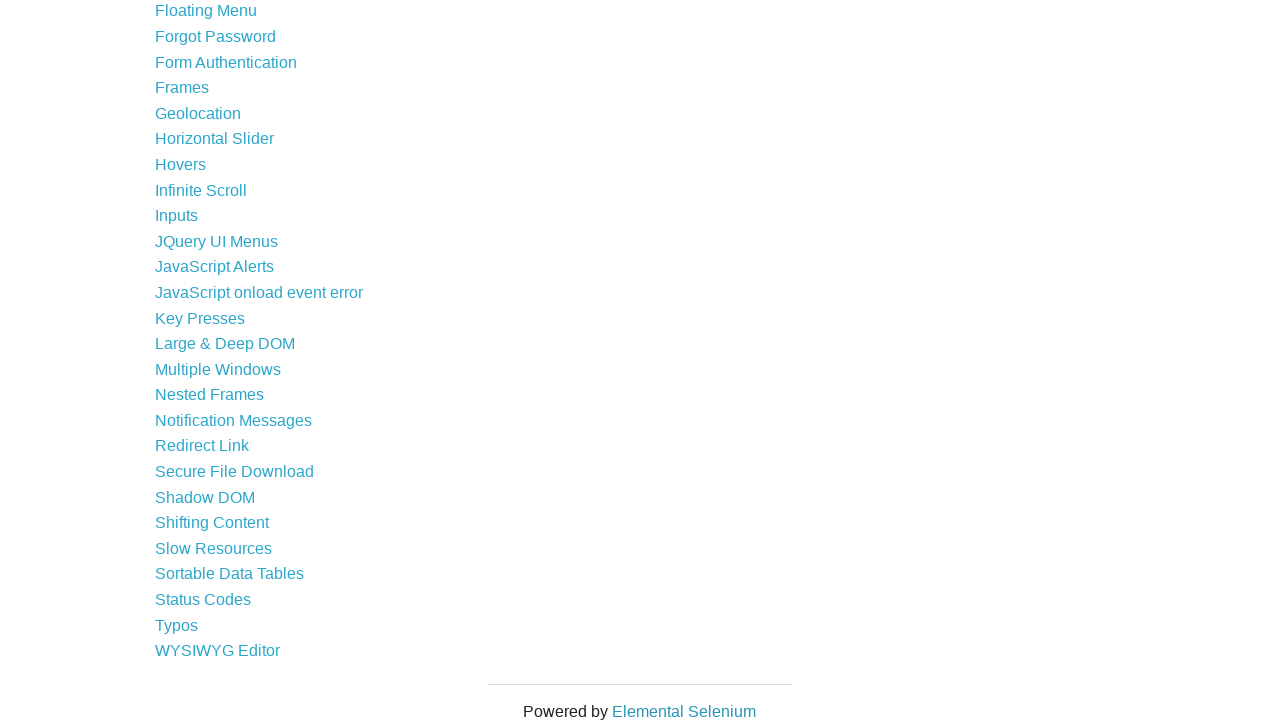

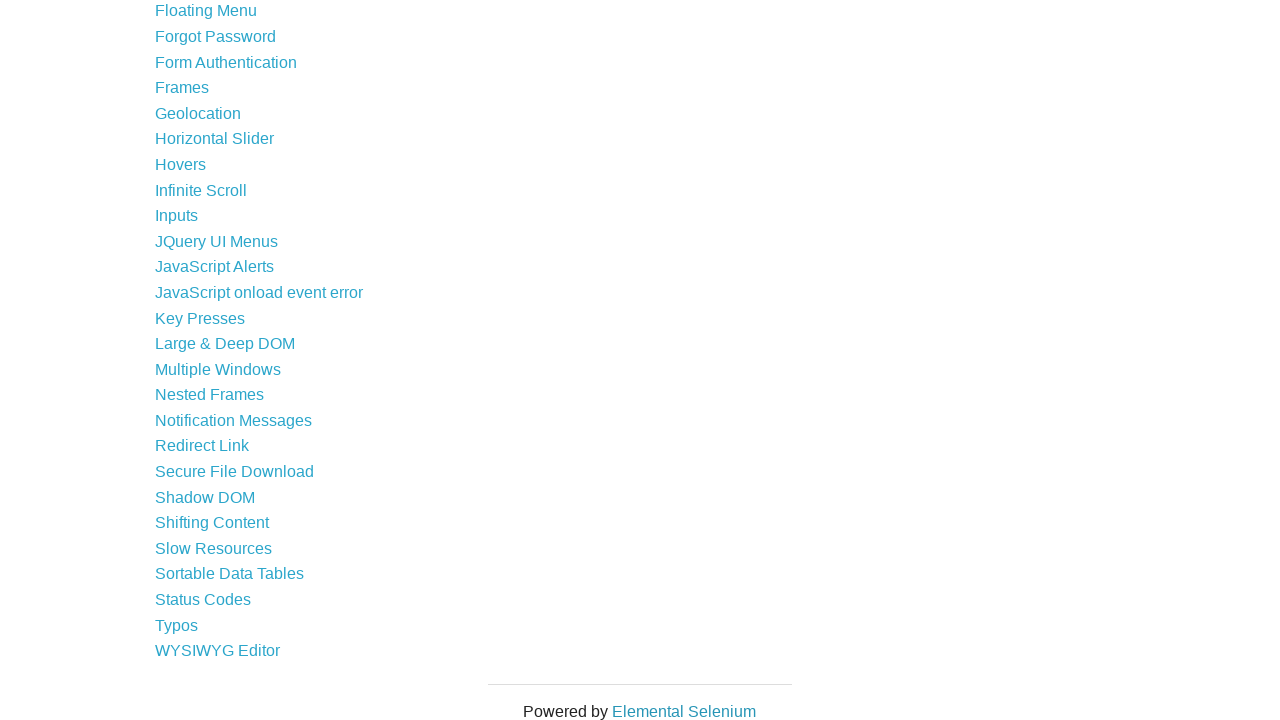